Navigates to Daum Weather page and verifies that weather information is displayed.

Starting URL: https://weather.daum.net/?location-regionId=AI10000901&weather-cp=kweather

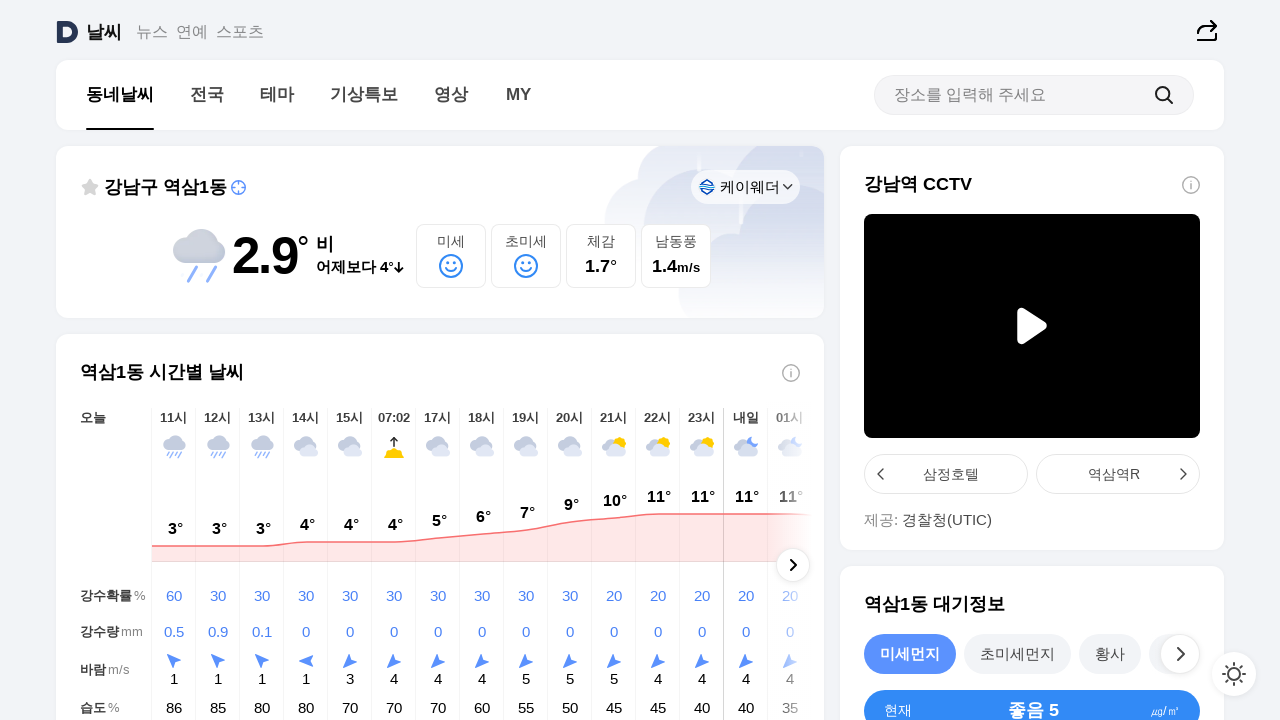

Weather information loaded on Daum Weather page
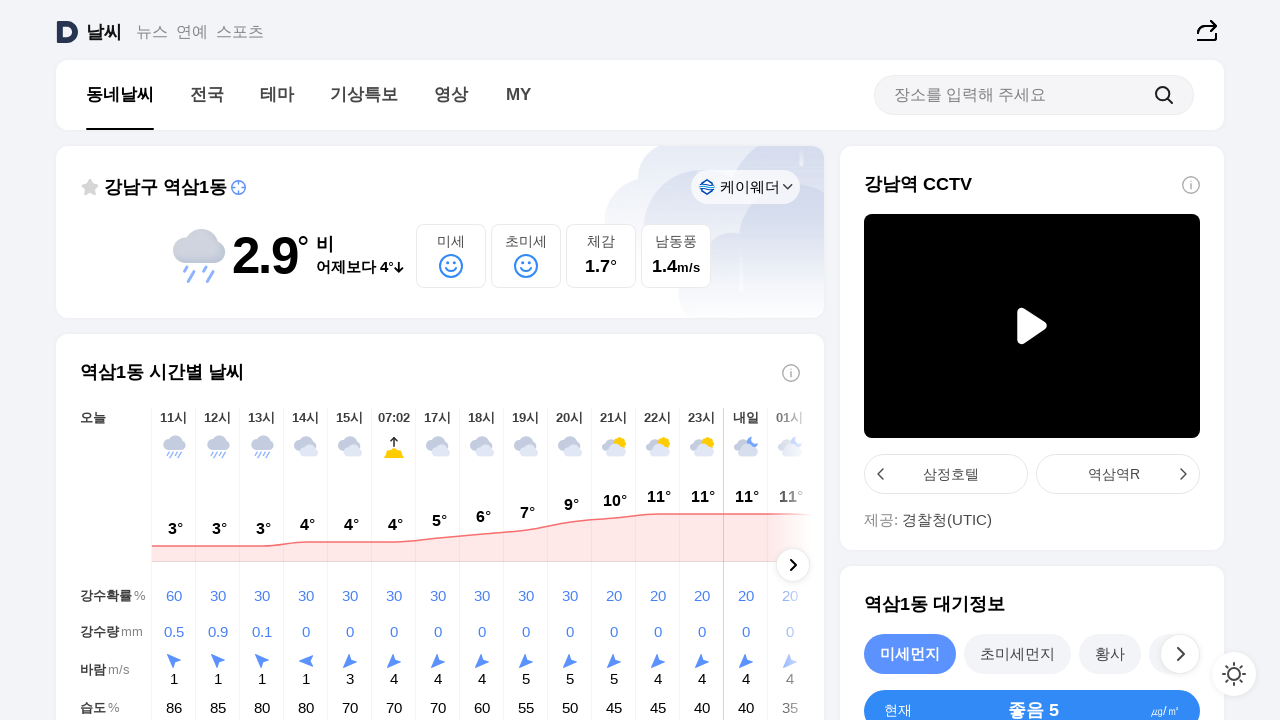

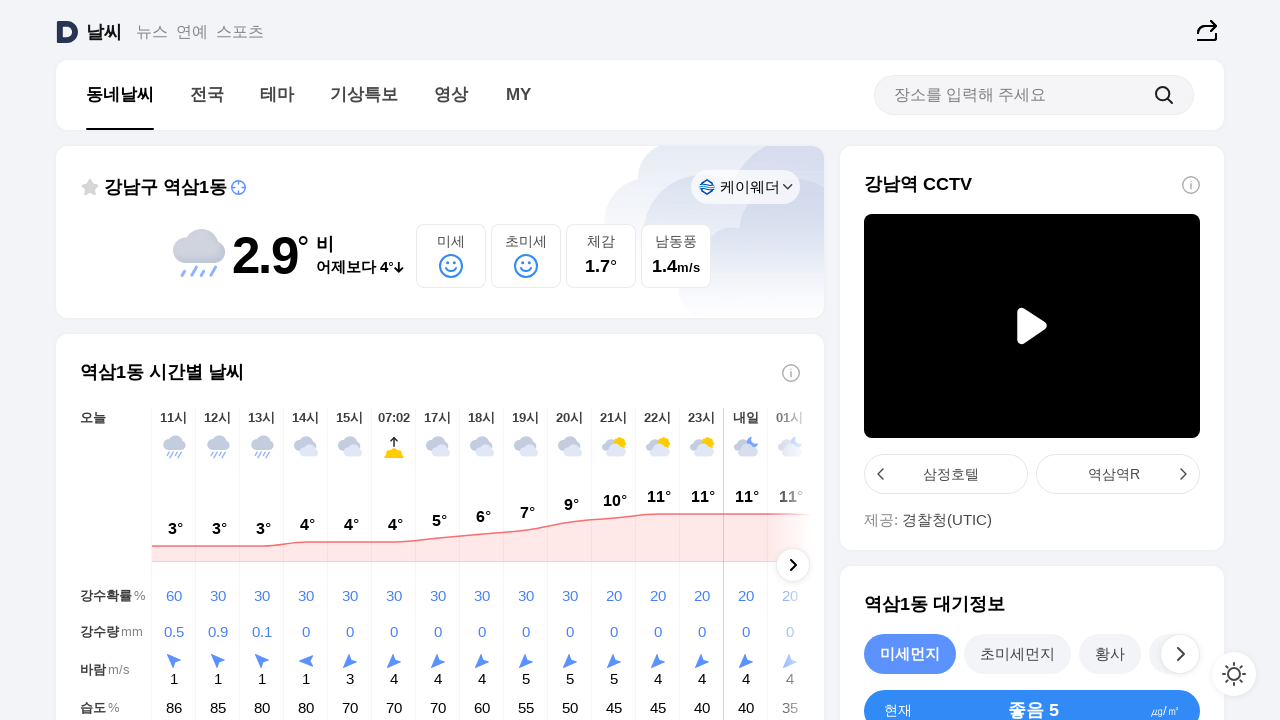